Tests EMI calculator by clearing and updating the loan interest rate field

Starting URL: https://emicalculator.net/

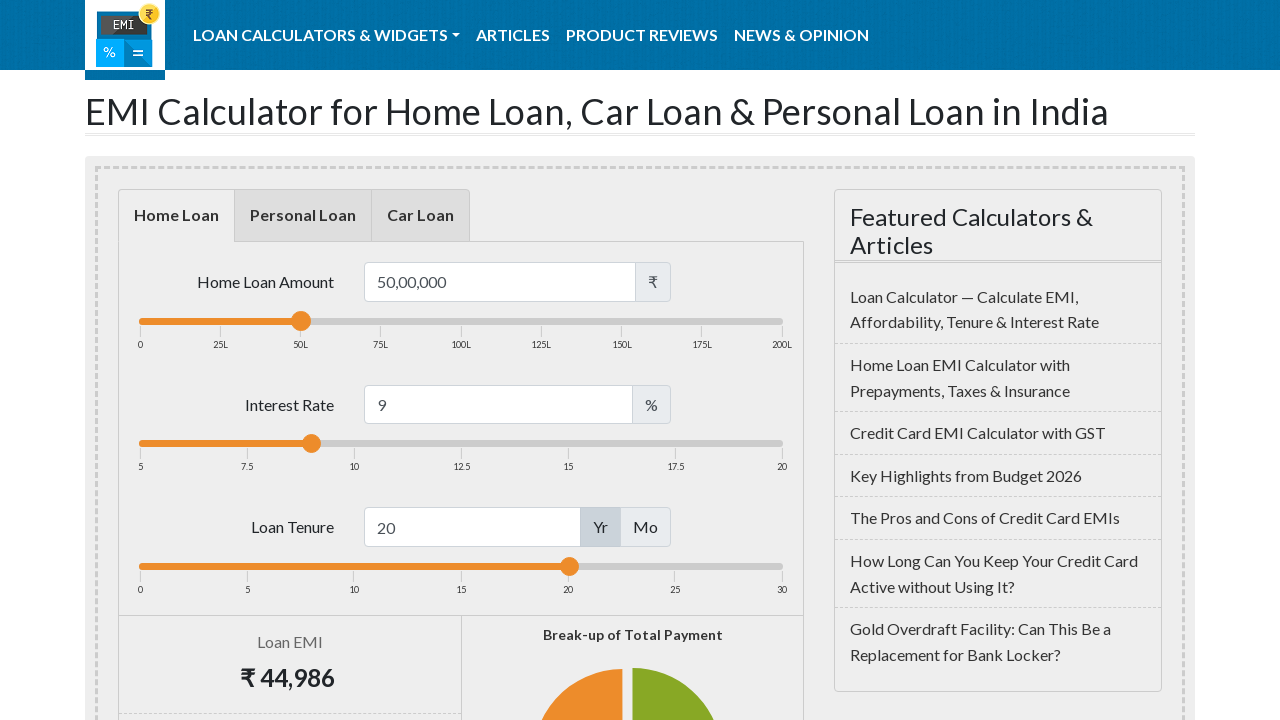

Cleared the loan interest rate field on #loaninterest
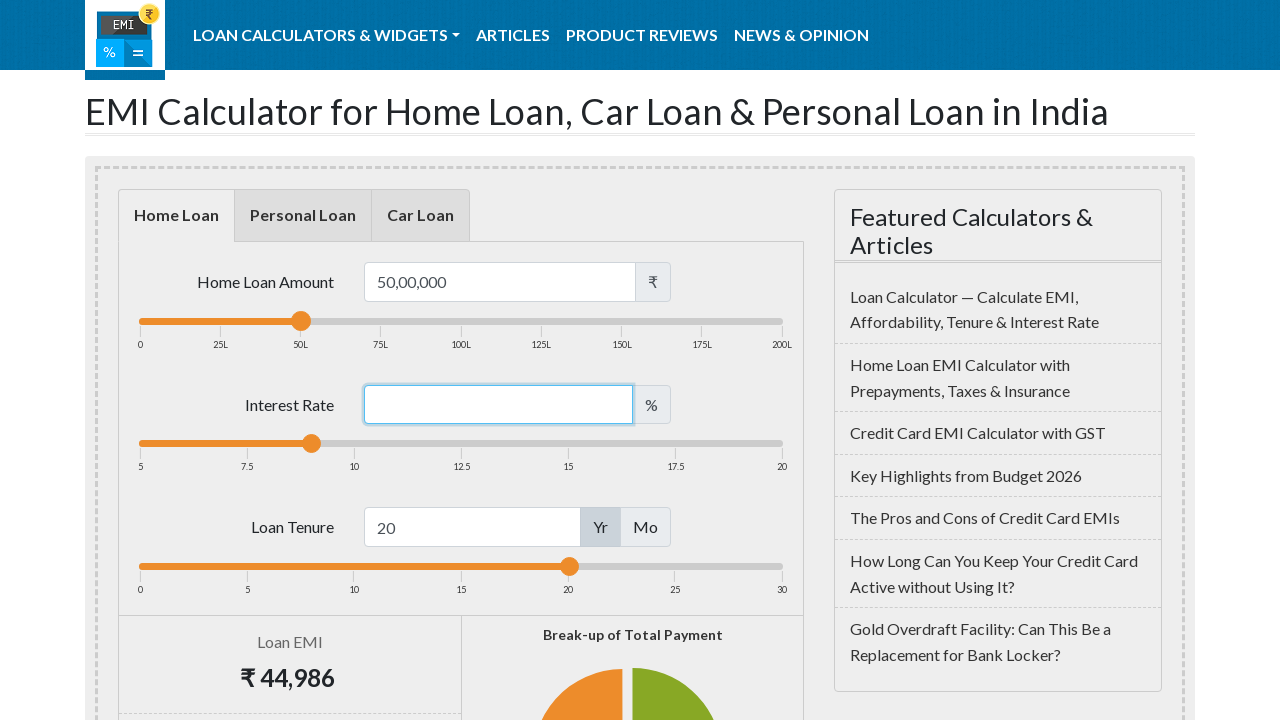

Filled loan interest rate field with '13.5' on #loaninterest
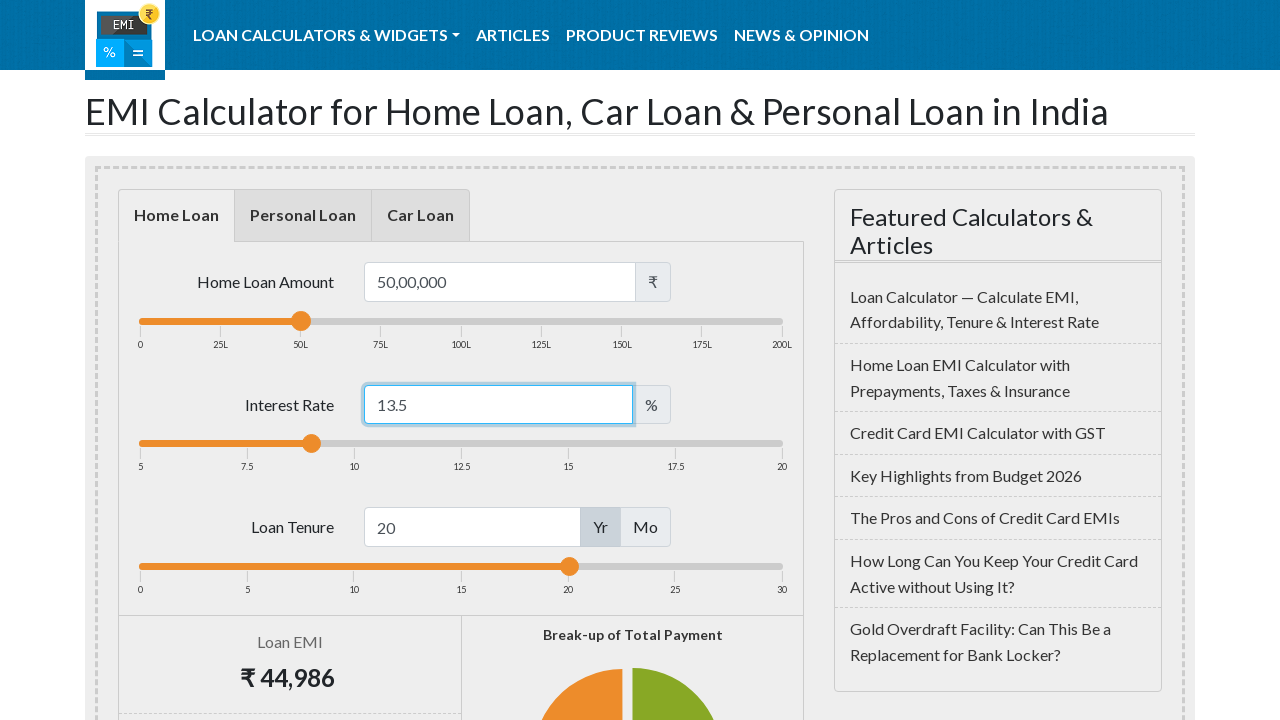

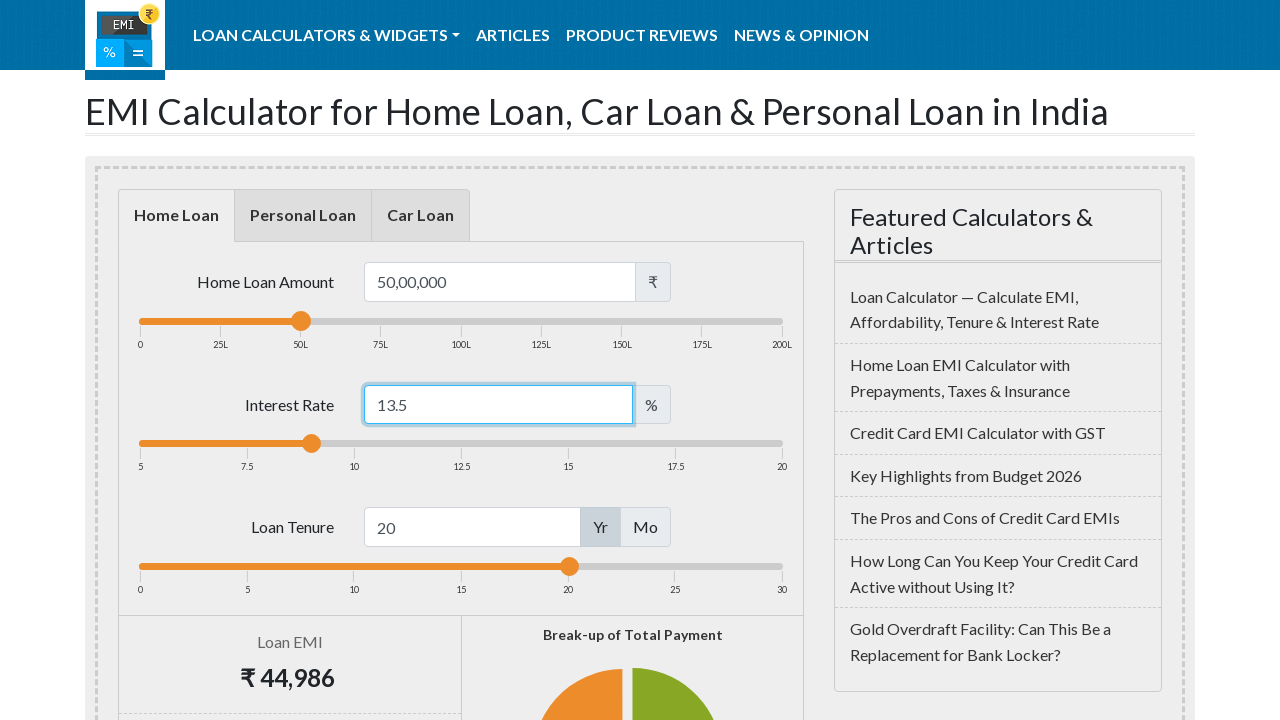